Tests the autocomplete functionality by typing a partial country name and selecting a suggestion from the dropdown

Starting URL: https://rahulshettyacademy.com/AutomationPractice/

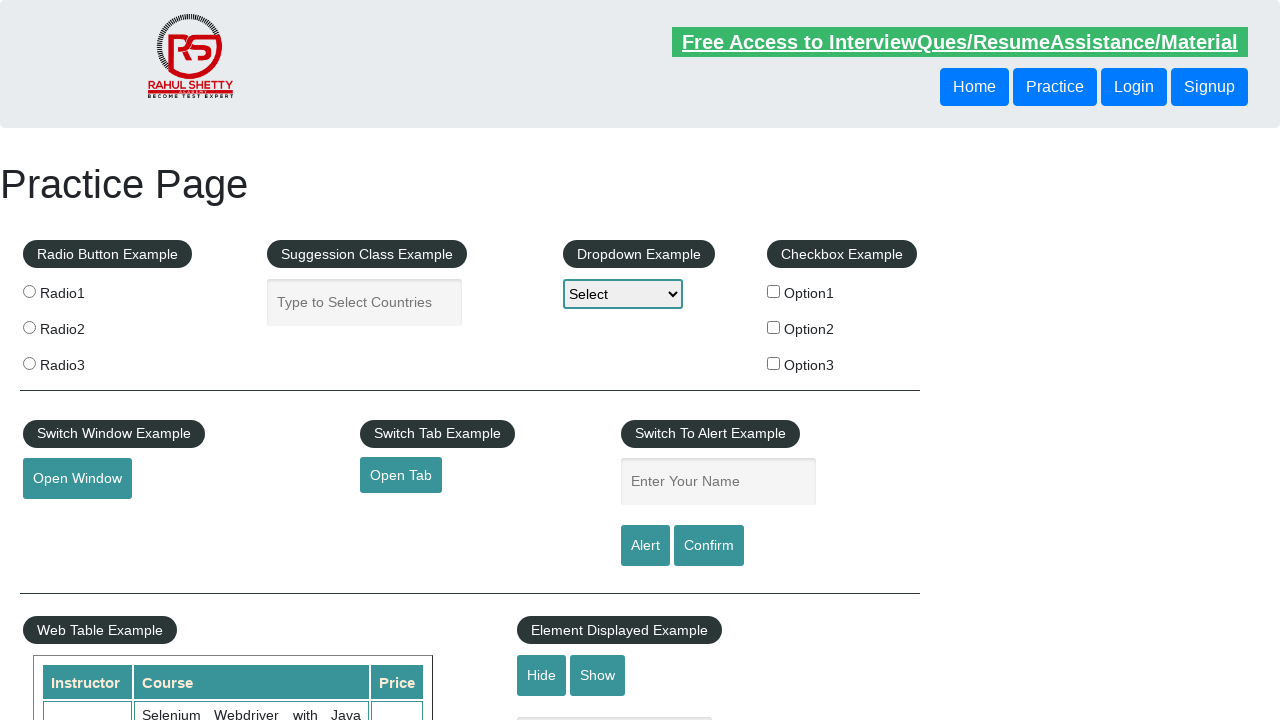

Clicked on autocomplete input field at (365, 302) on input#autocomplete
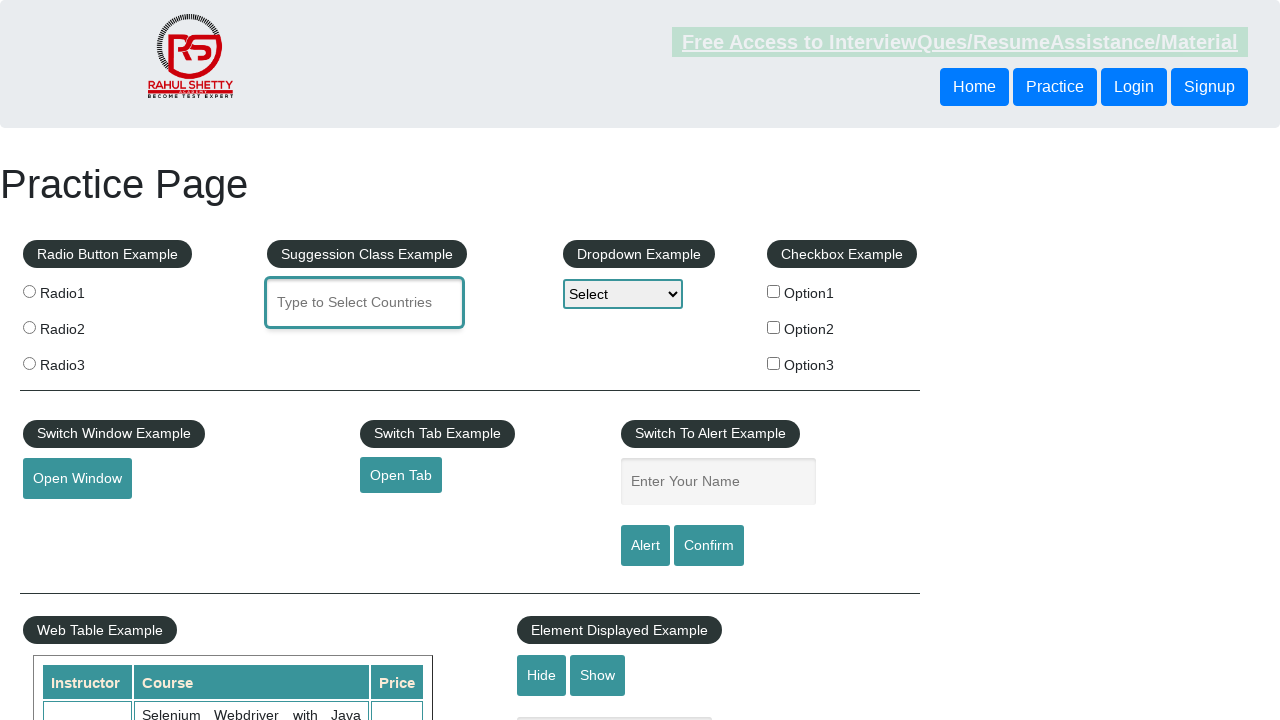

Typed 'ind' in autocomplete field to trigger suggestions on input[placeholder='Type to Select Countries']
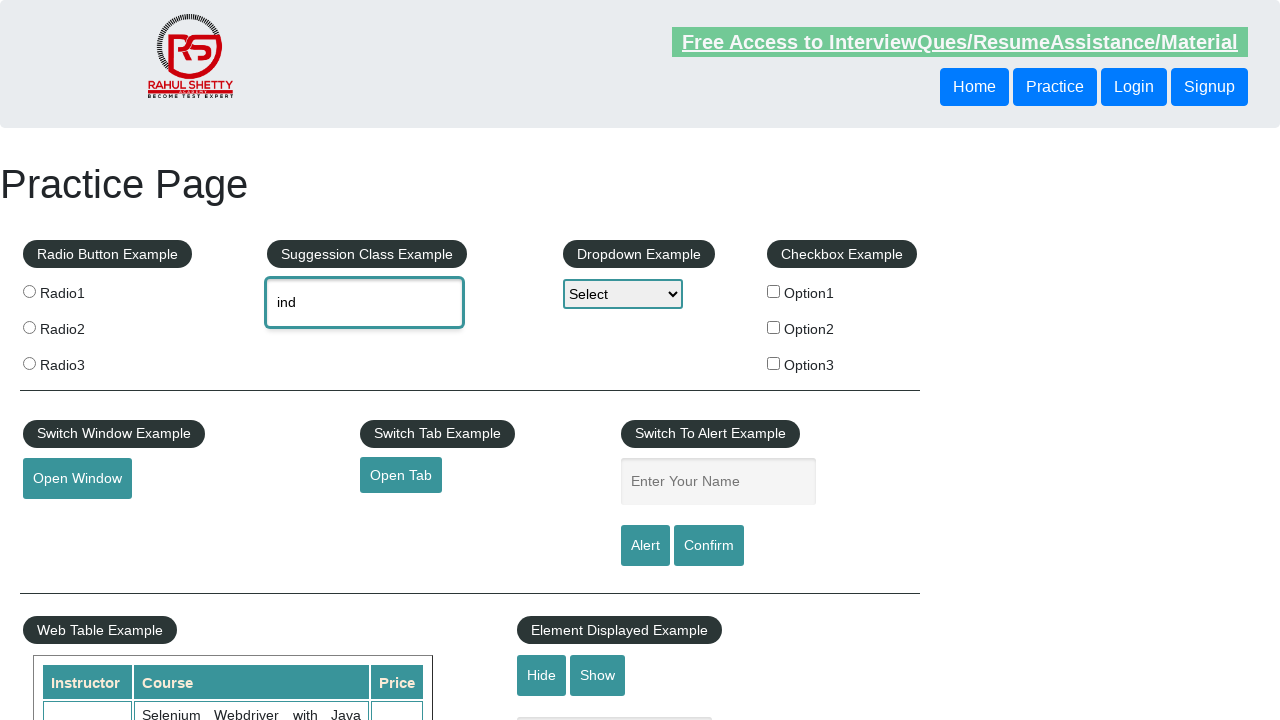

Autocomplete suggestion dropdown appeared
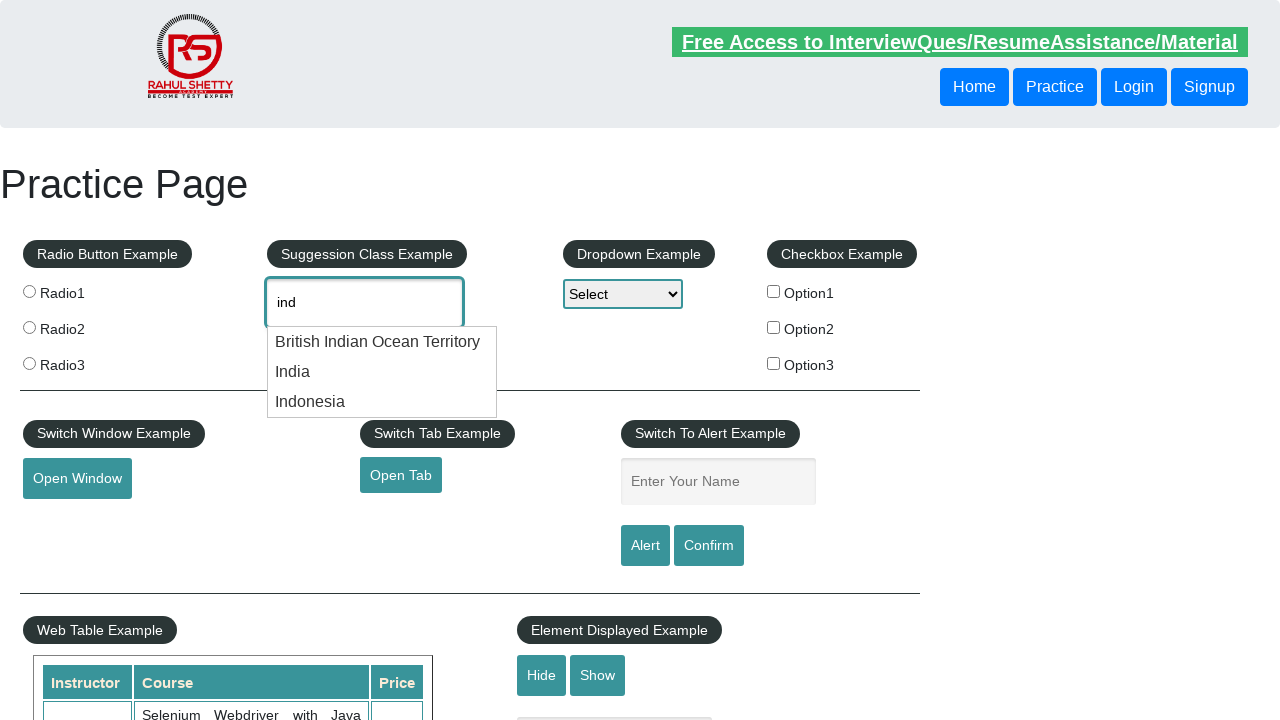

Selected autocomplete suggestion from dropdown at (382, 372) on #ui-id-3
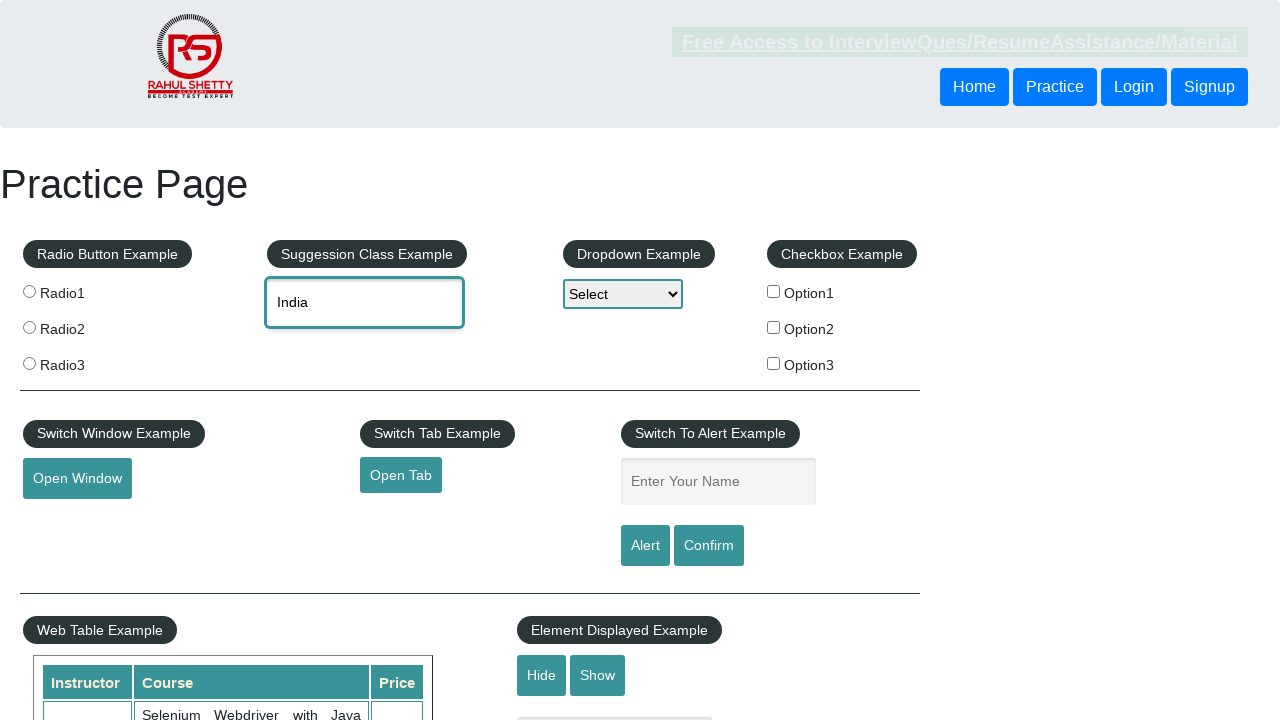

Clicked on autocomplete field to verify selection at (365, 302) on input#autocomplete
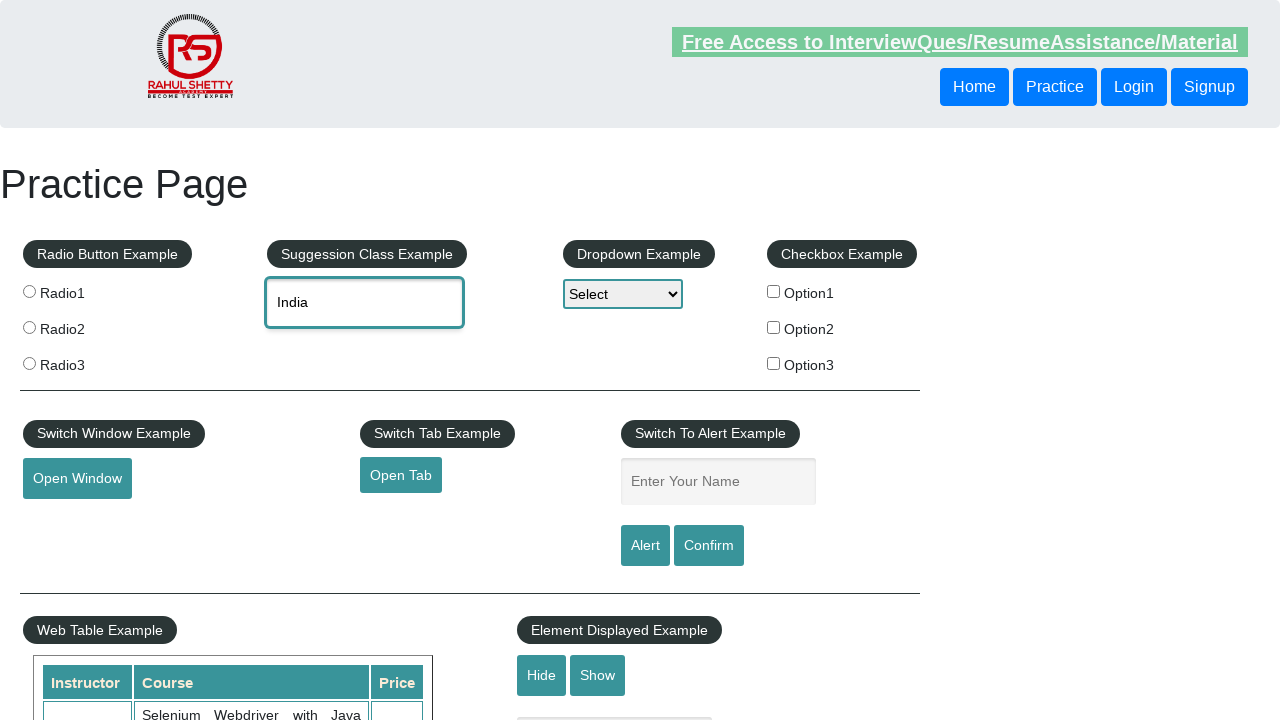

Verified autocomplete input field is present with selected value
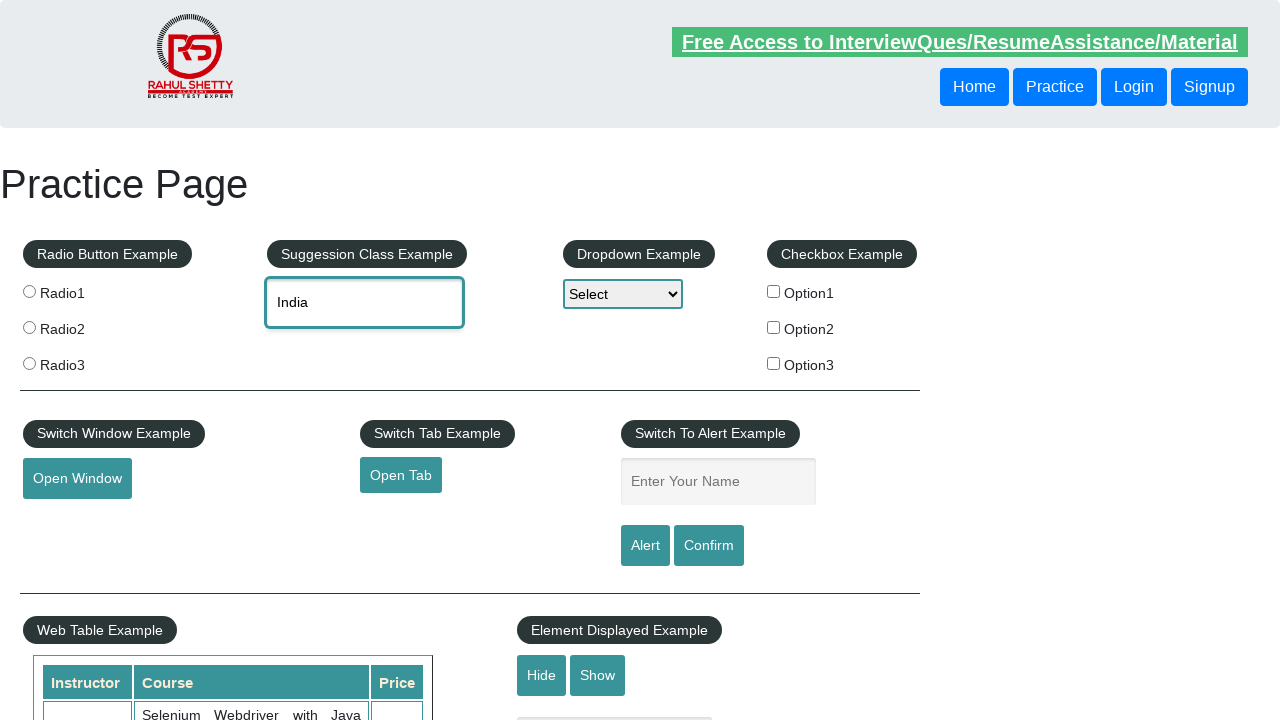

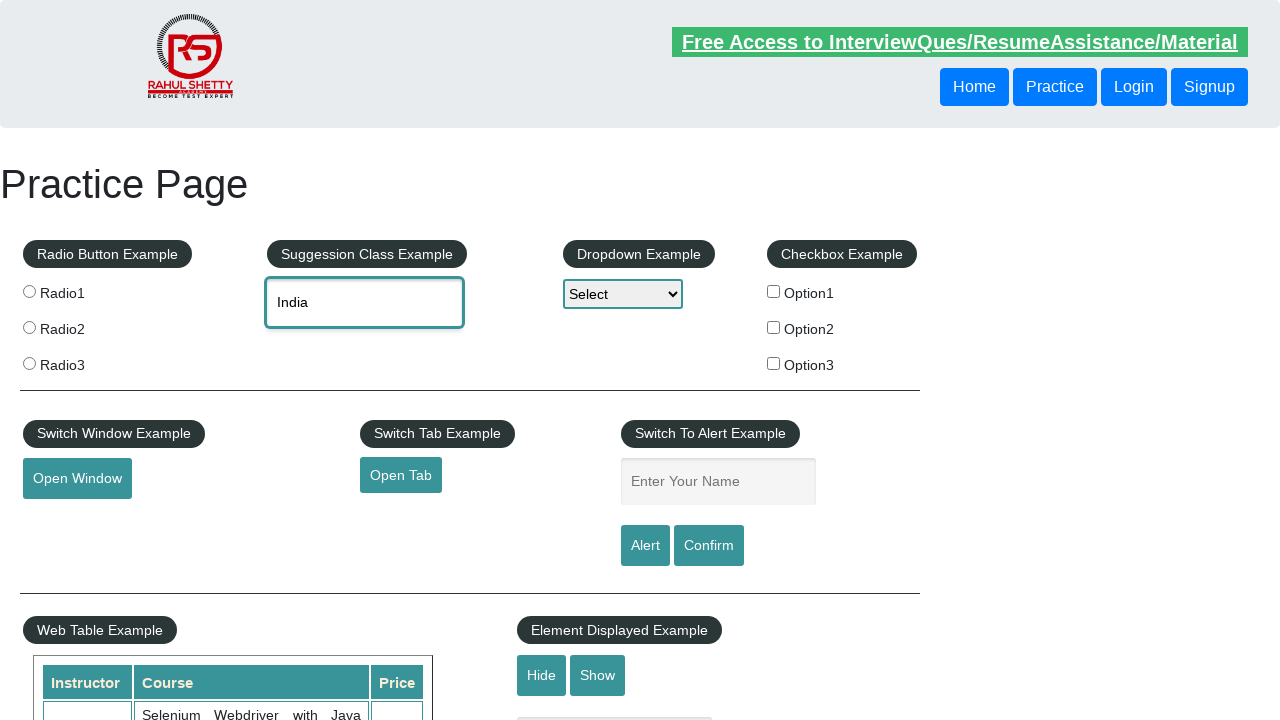